Tests dynamic content loading by clicking start button and waiting for hidden element to appear

Starting URL: https://the-internet.herokuapp.com/dynamic_loading/2

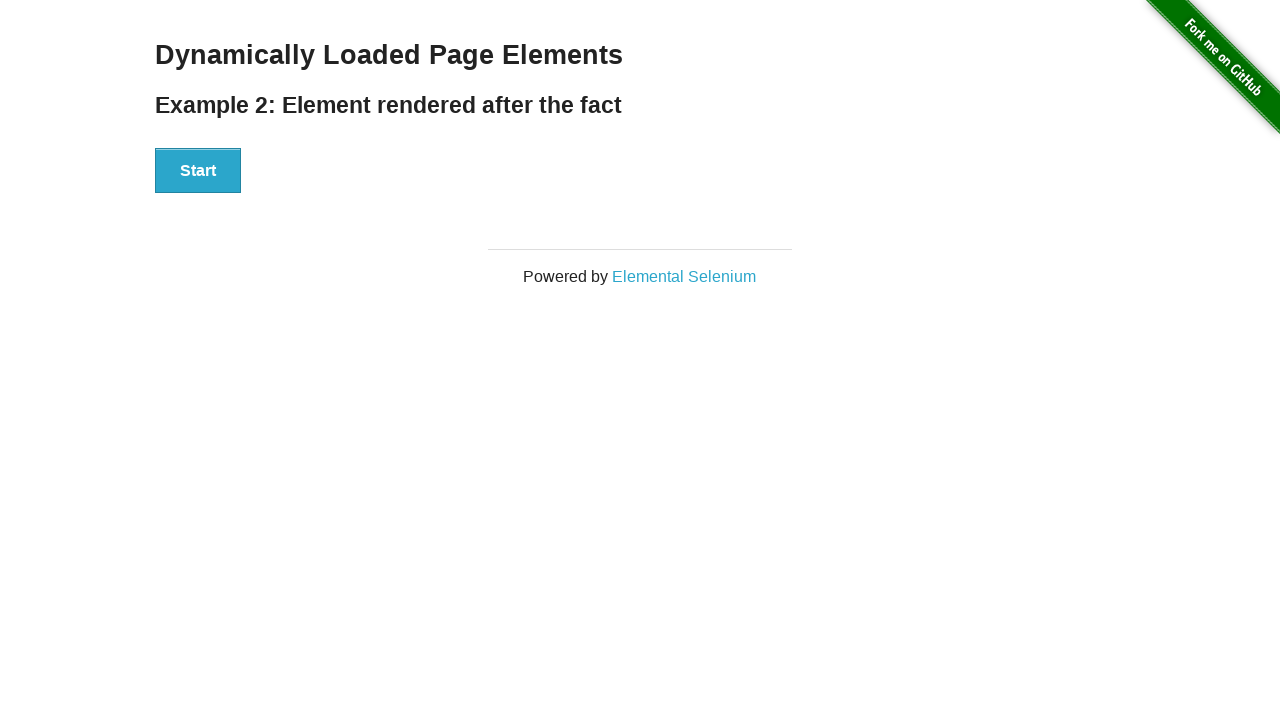

Clicked start button to begin loading dynamic content at (198, 171) on xpath=//div[@id='start']/button
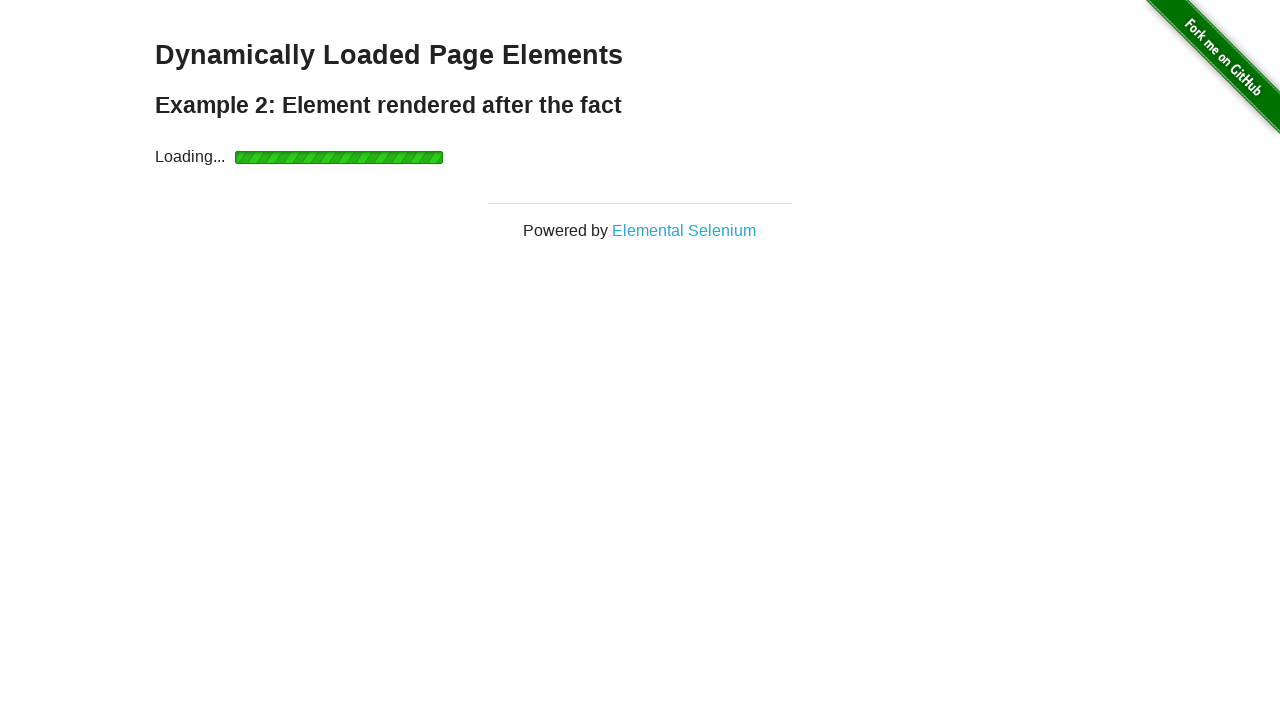

Waited for dynamically loaded element to appear and become visible
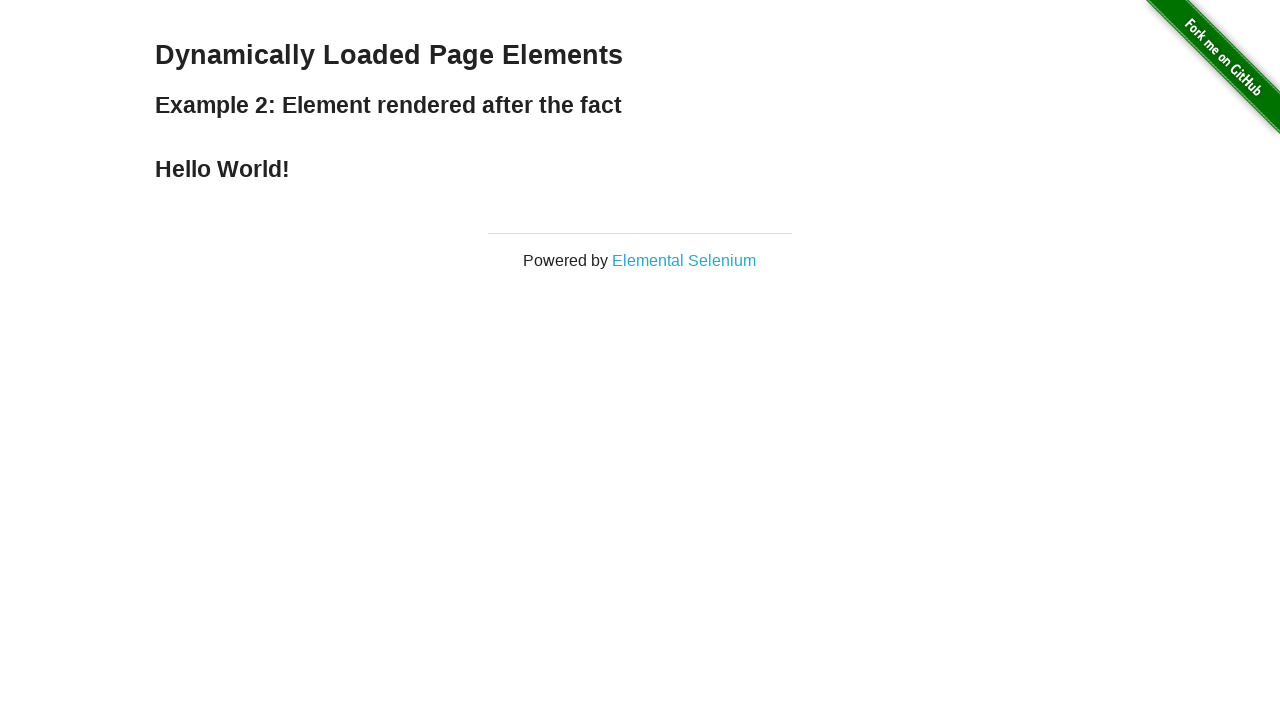

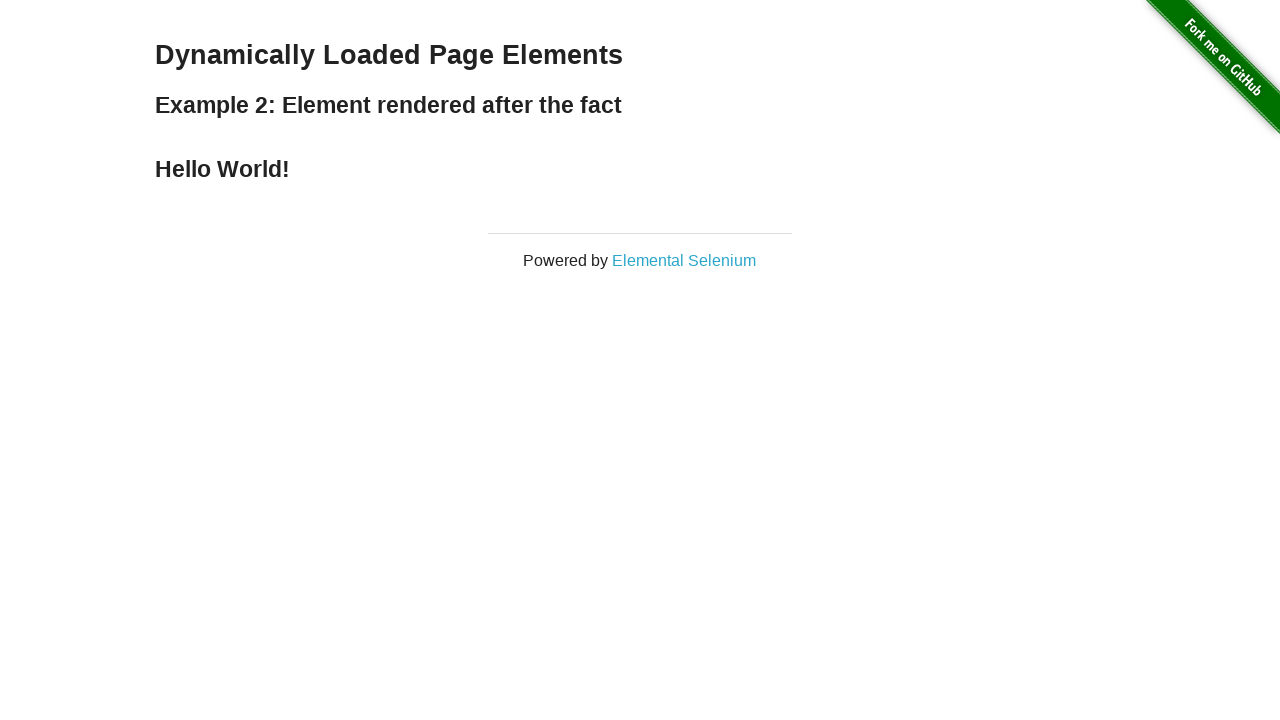